Navigates to Ajio homepage and verifies the page loads successfully

Starting URL: https://www.ajio.com

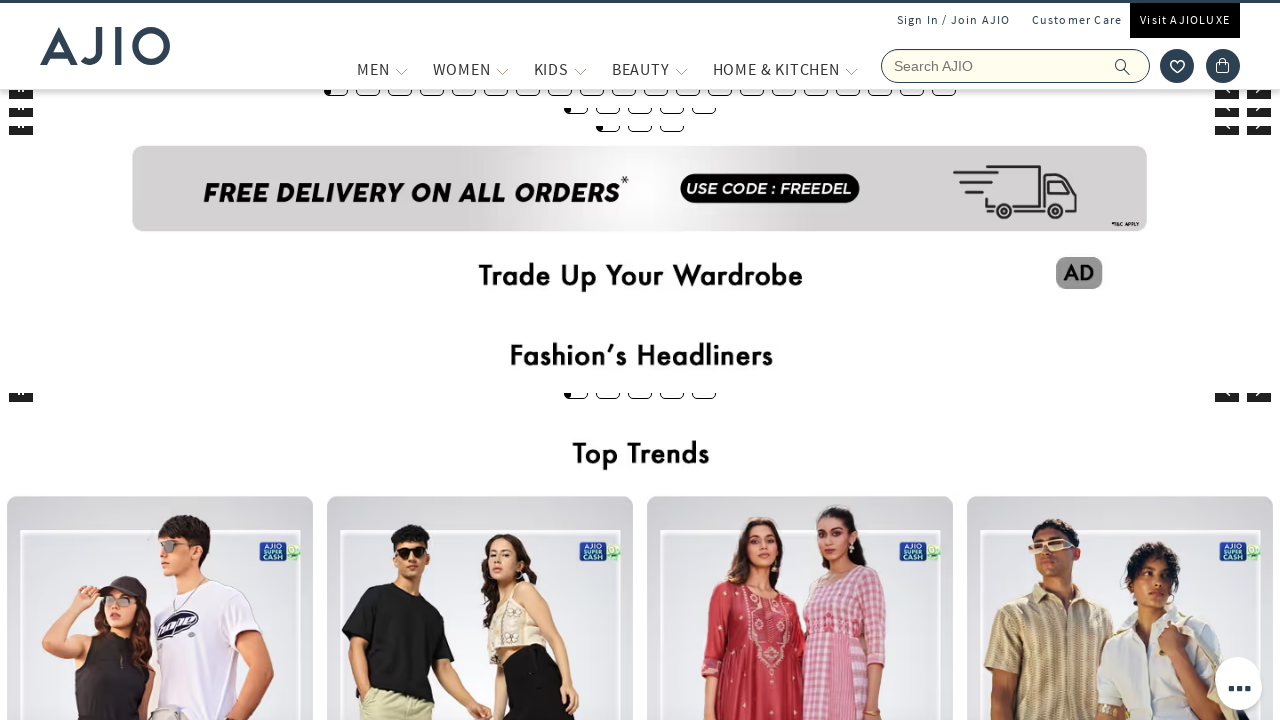

Waited for page to reach domcontentloaded state
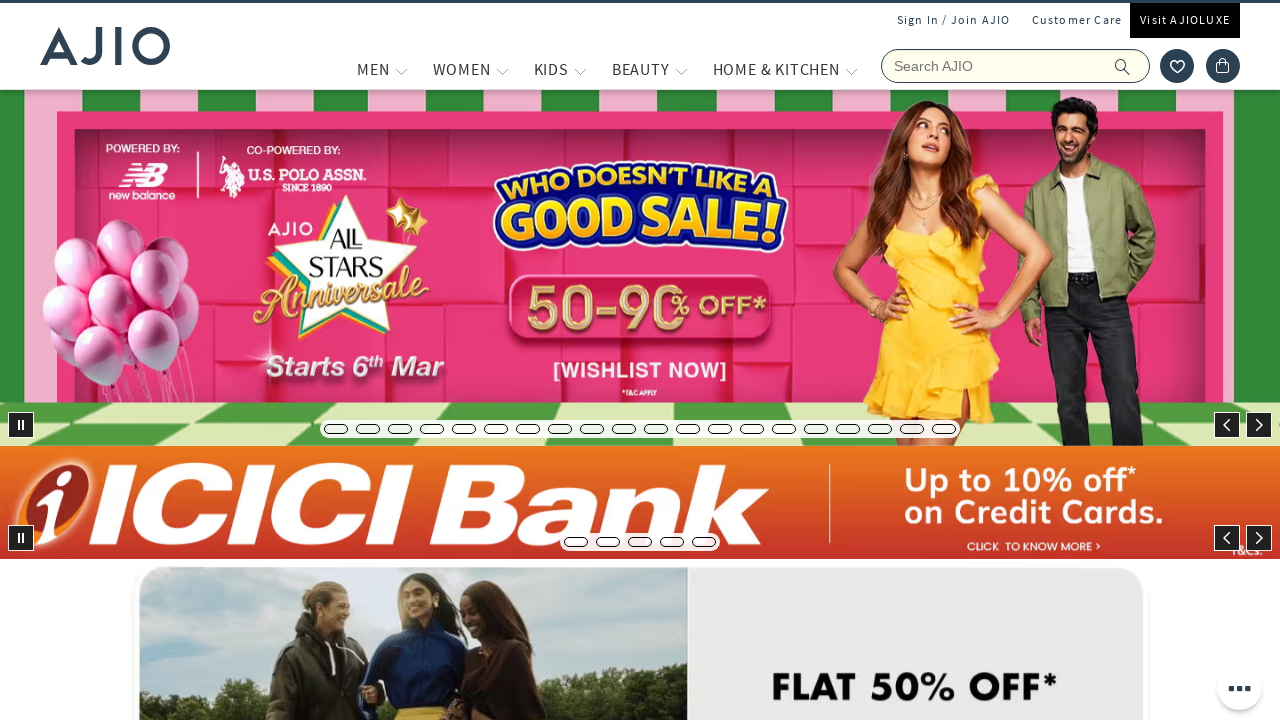

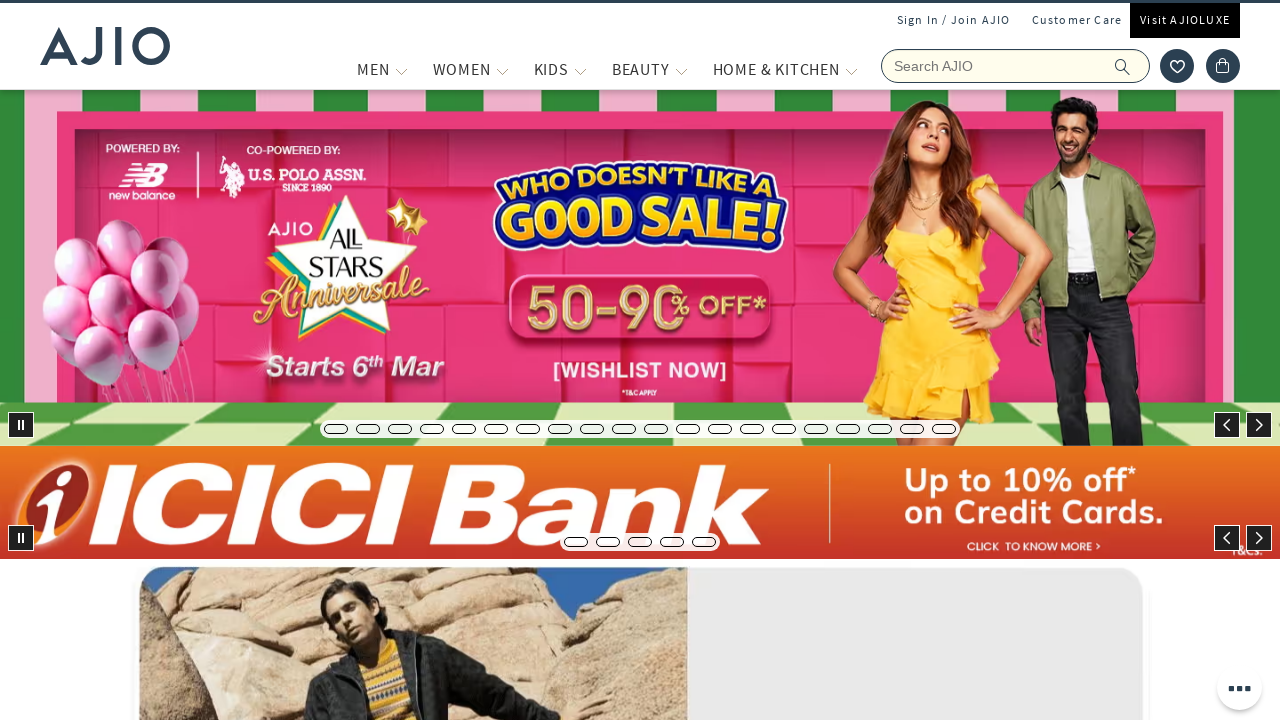